Tests handling of JavaScript prompt alerts by clicking a button that triggers a prompt, entering text, and verifying the entered text appears in the result

Starting URL: https://practice.cydeo.com/javascript_alerts

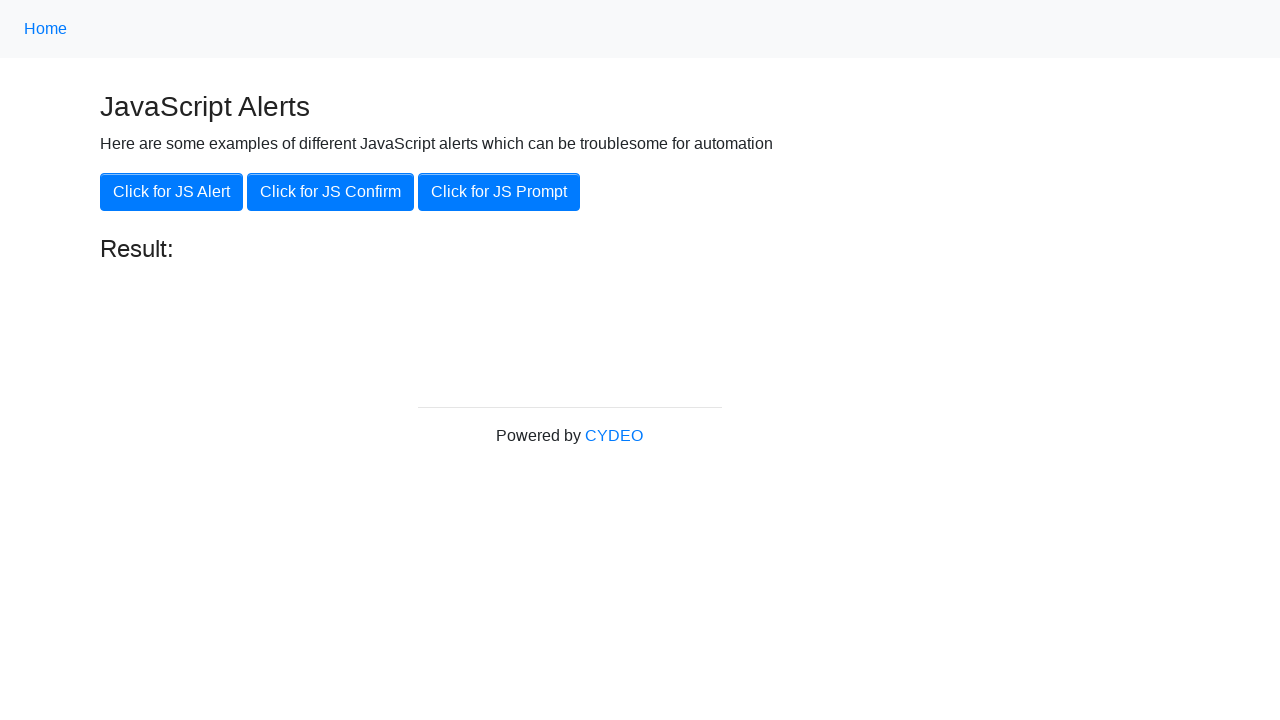

Set up dialog handler to accept prompt with text 'Cydeo'
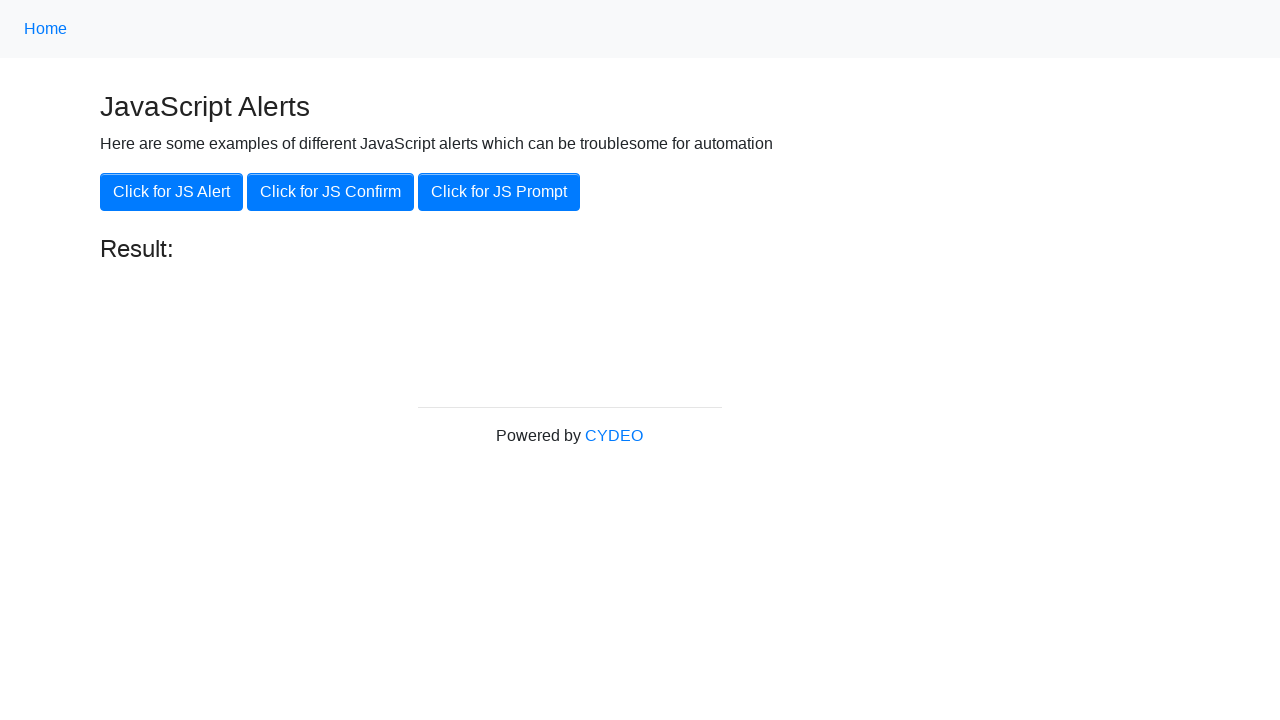

Clicked button to trigger JavaScript prompt alert at (499, 192) on button[onclick='jsPrompt()']
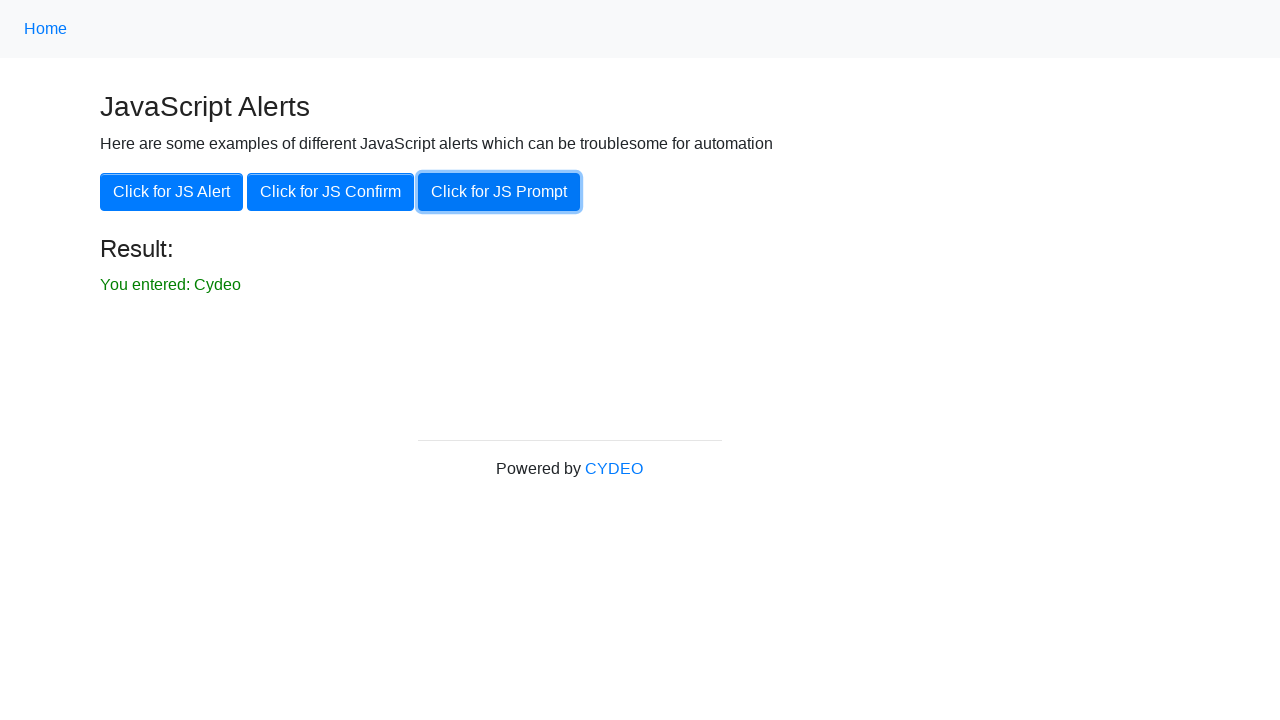

Verified that entered text 'You entered: Cydeo' appears in result
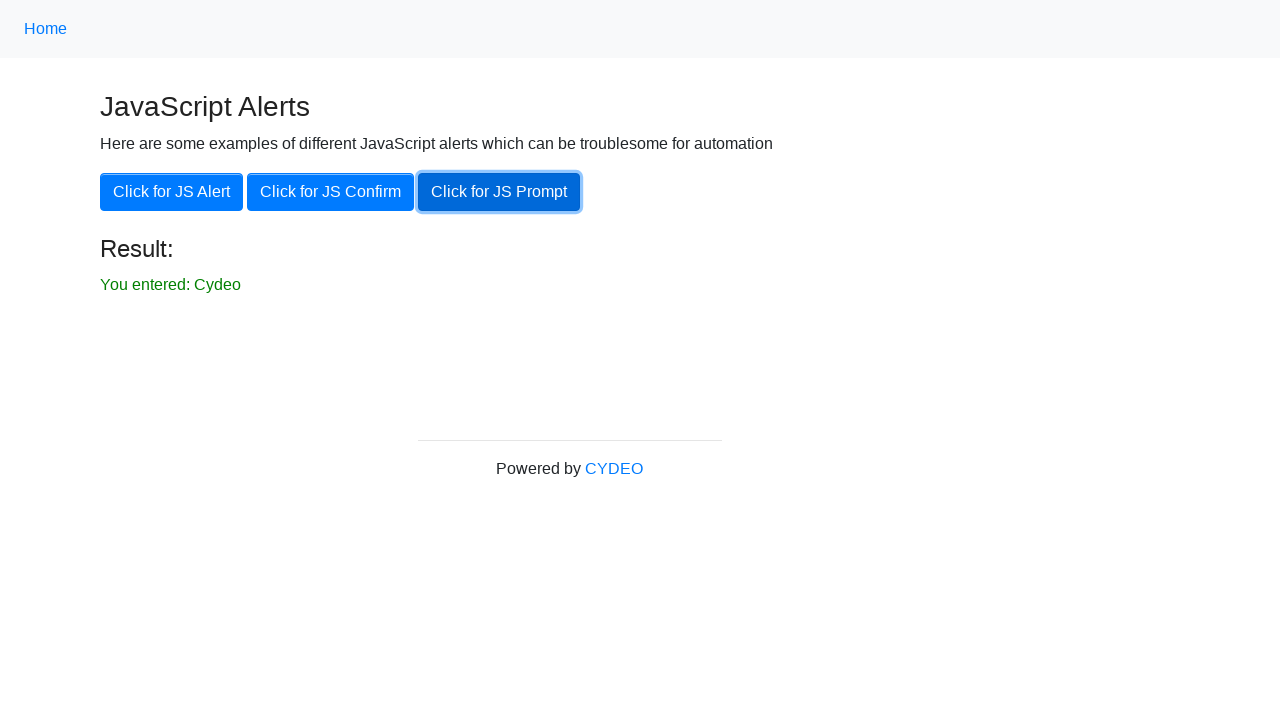

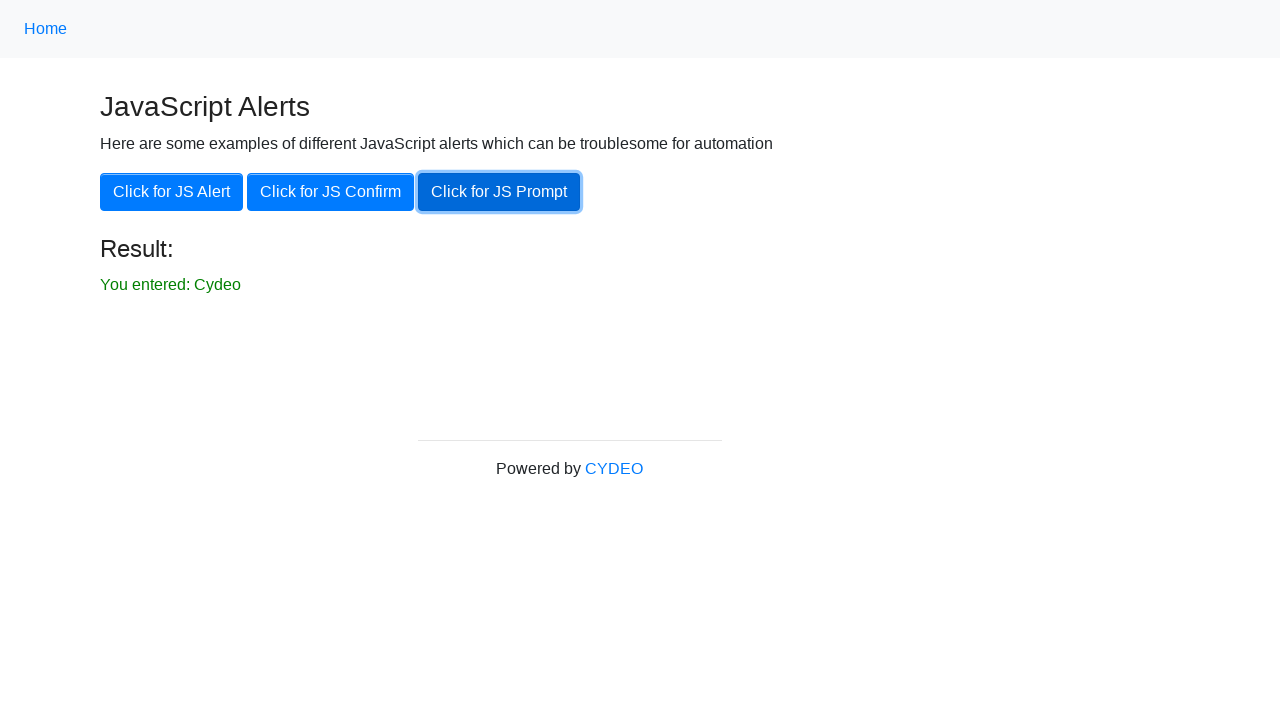